Tests checkbox functionality by checking initial selection states, clicking both checkboxes, and then using conditional logic to ensure both checkboxes end up in a selected state.

Starting URL: https://practice.cydeo.com/checkboxes

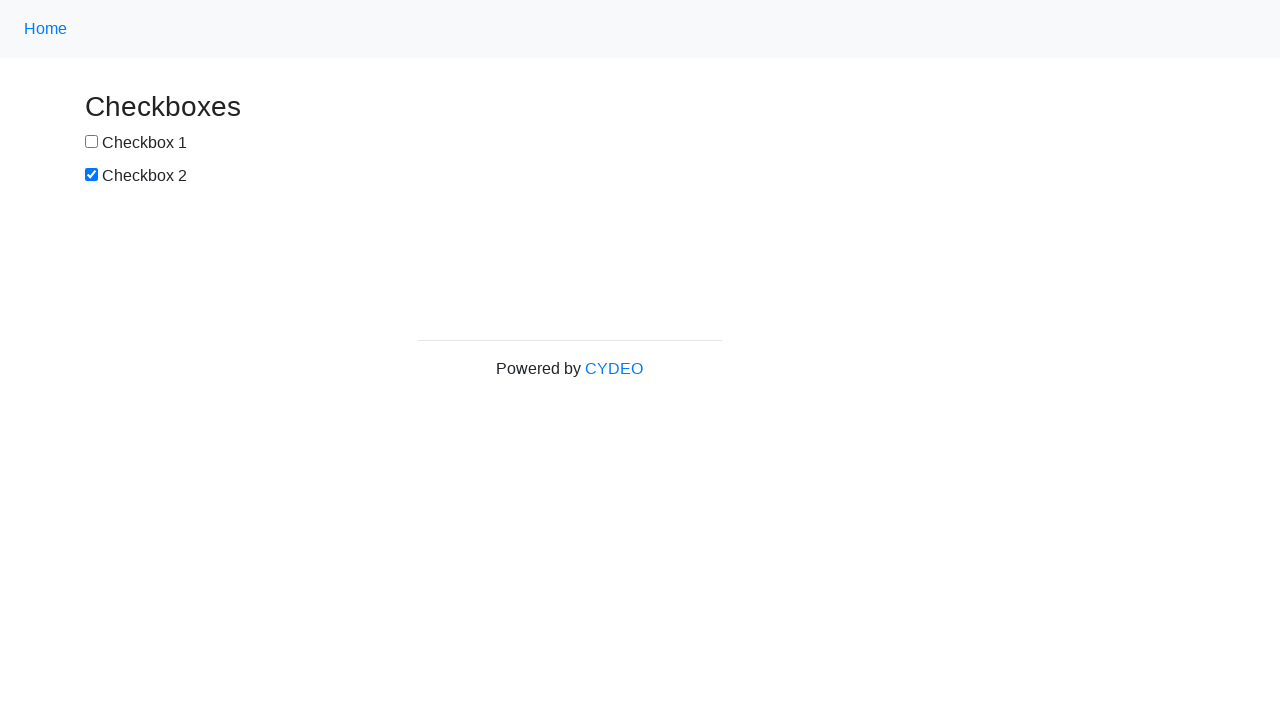

Located checkbox1 (#box1)
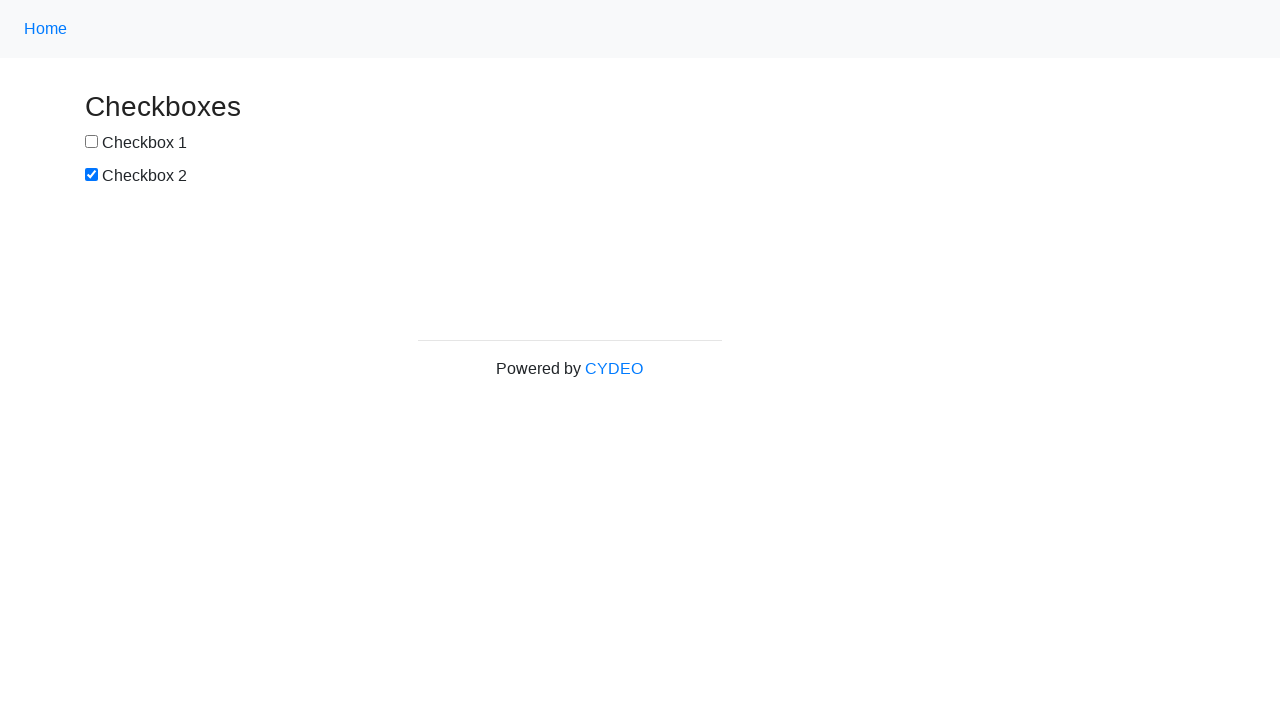

Checked checkbox1 initial state: False
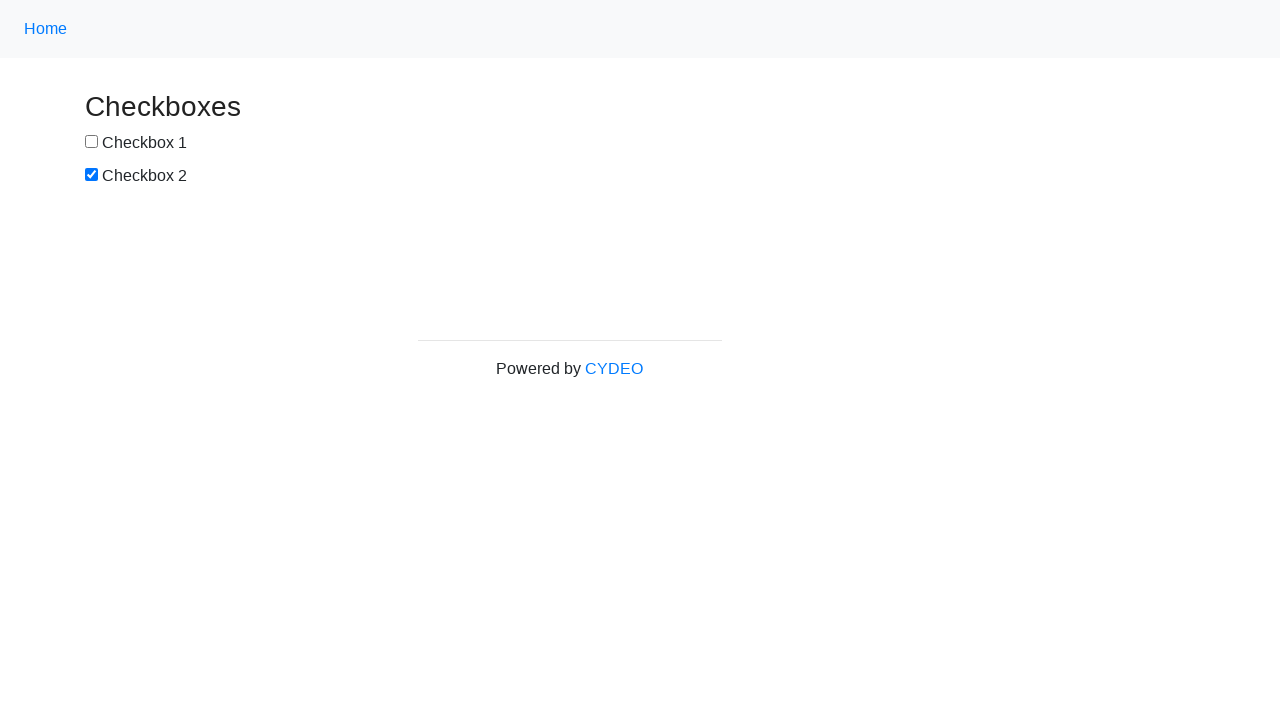

Retrieved checkbox1 checked attribute: None
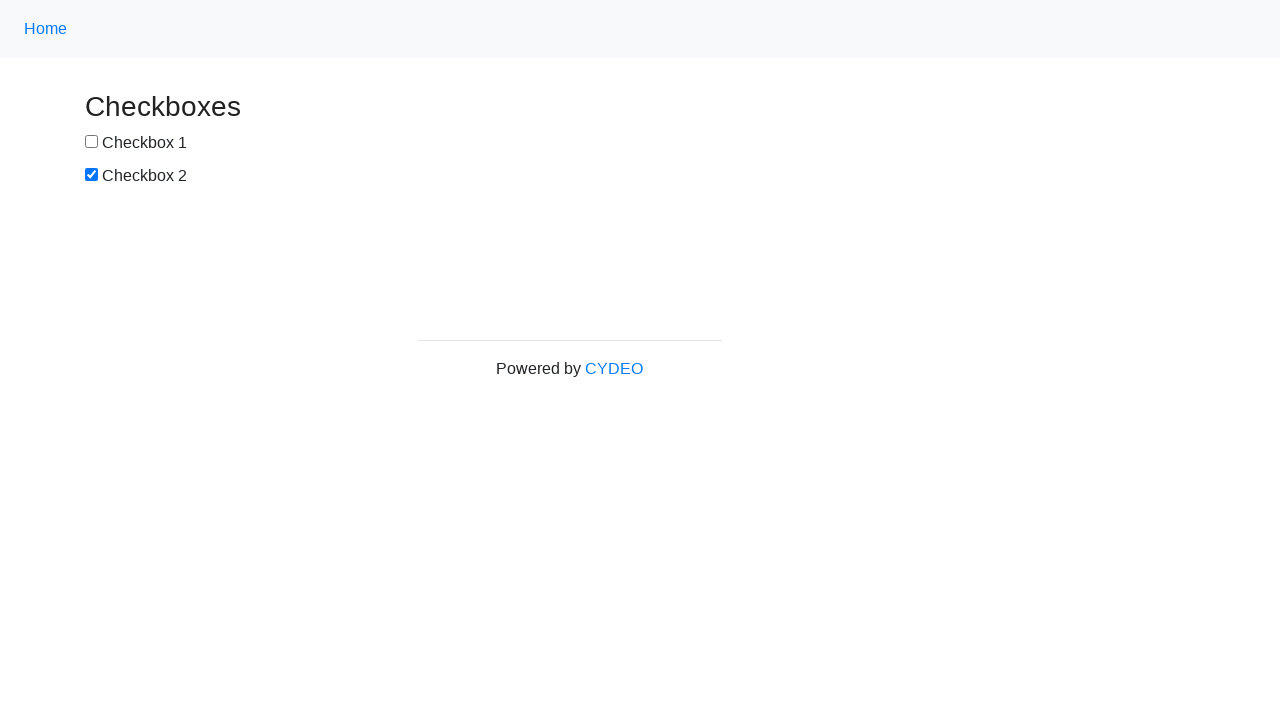

Located checkbox2 (#box2)
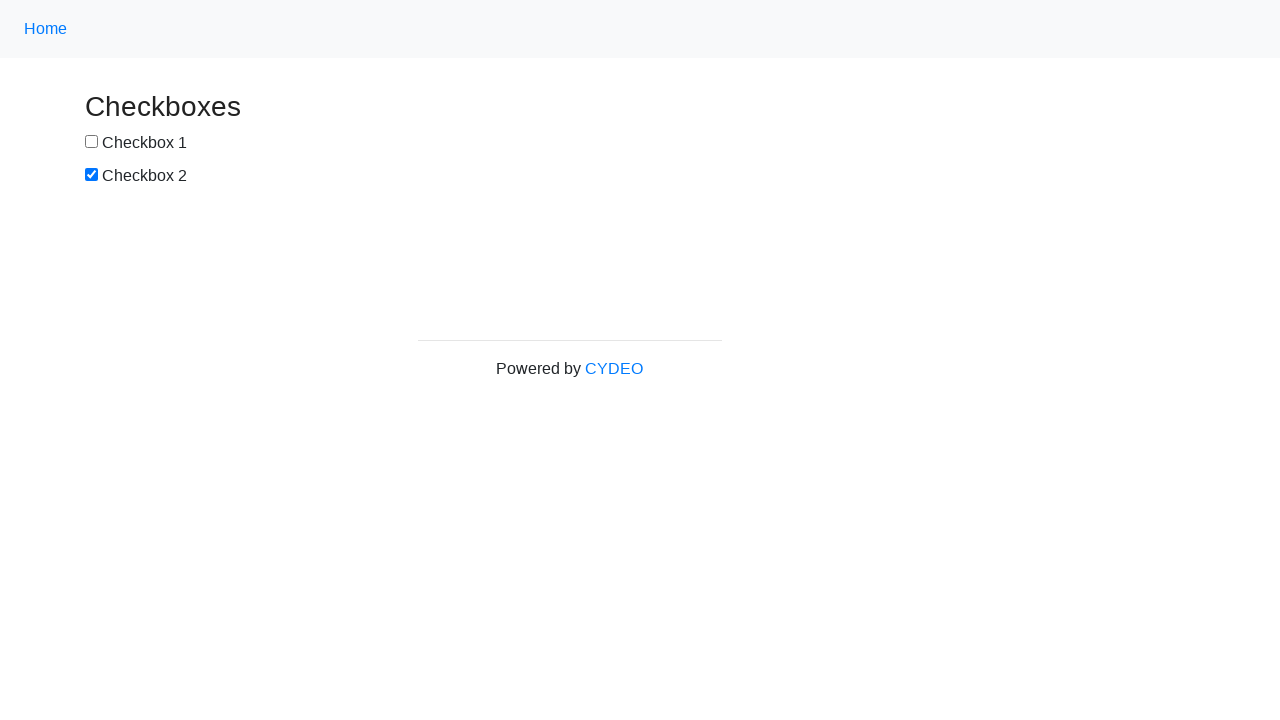

Checked checkbox2 initial state: True
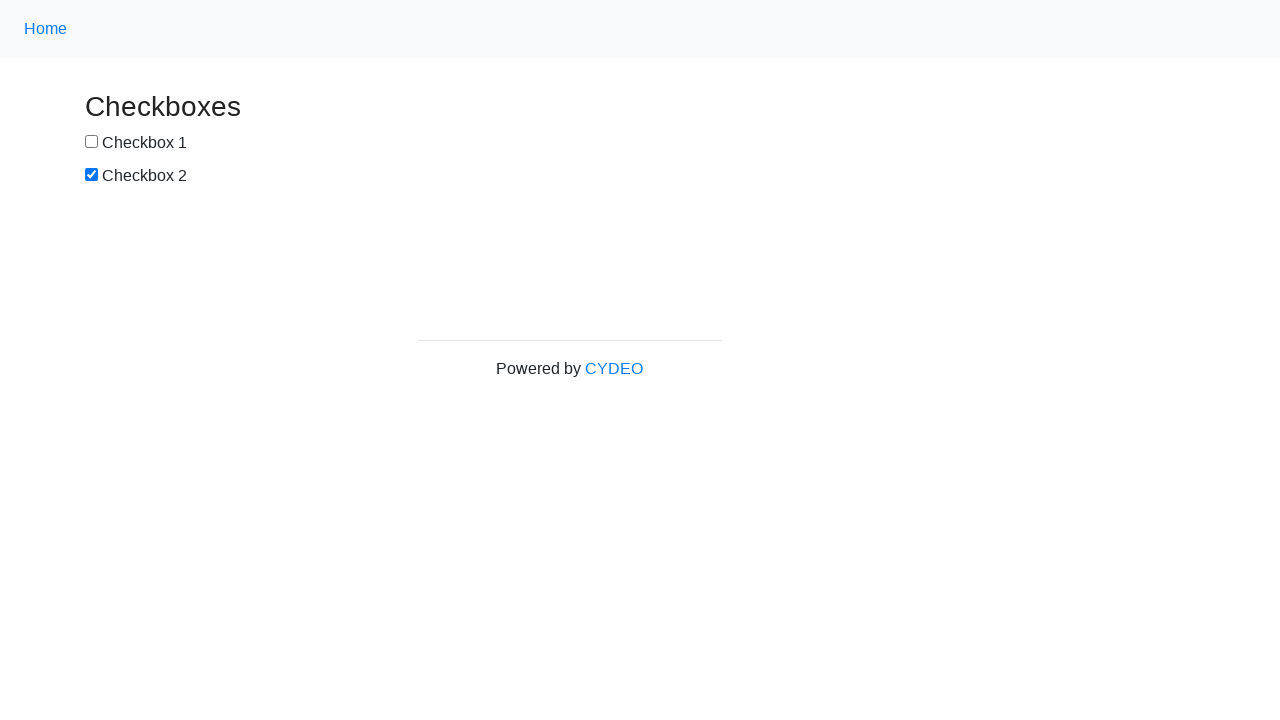

Retrieved checkbox2 checked attribute: 
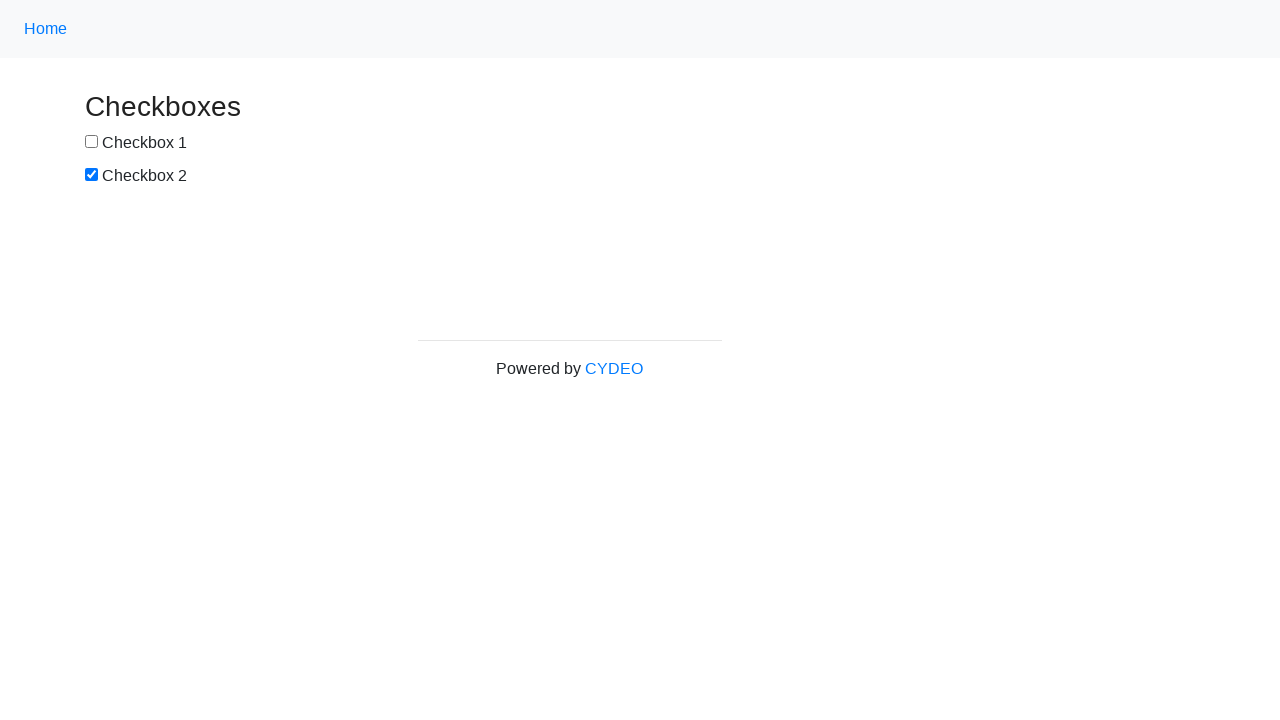

Clicked checkbox1 to toggle state at (92, 142) on #box1
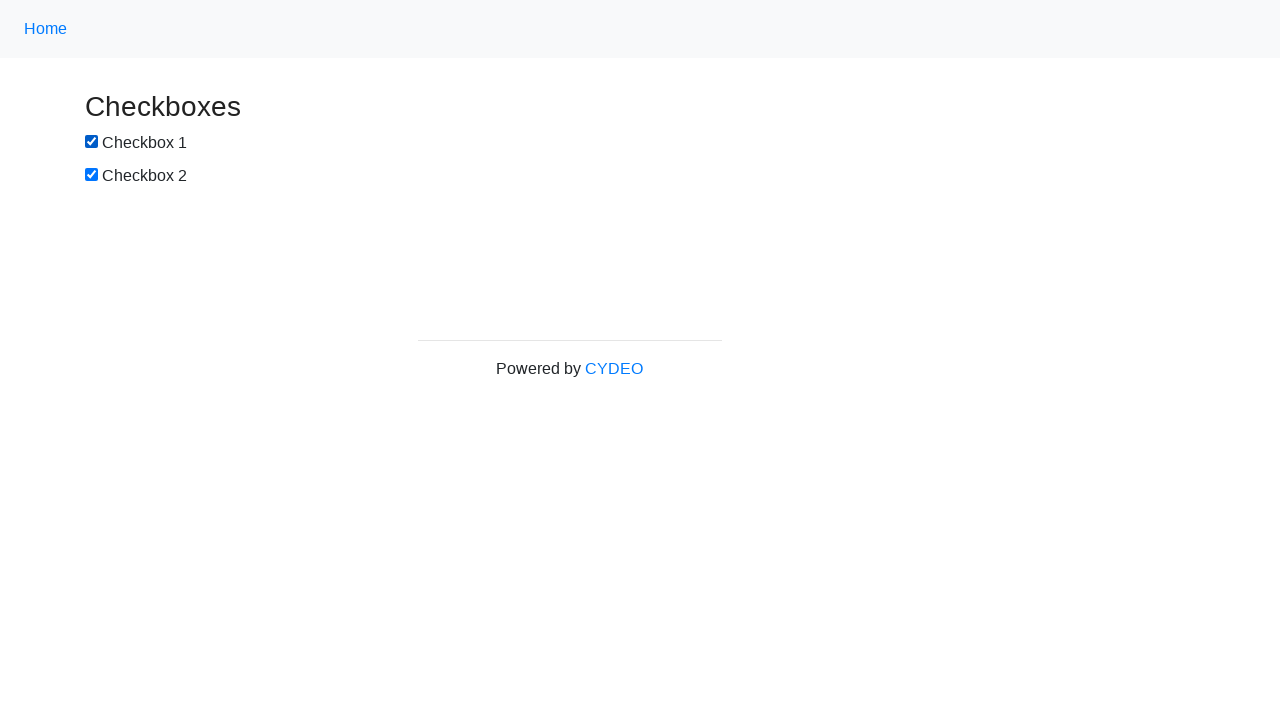

Clicked checkbox2 to toggle state at (92, 175) on #box2
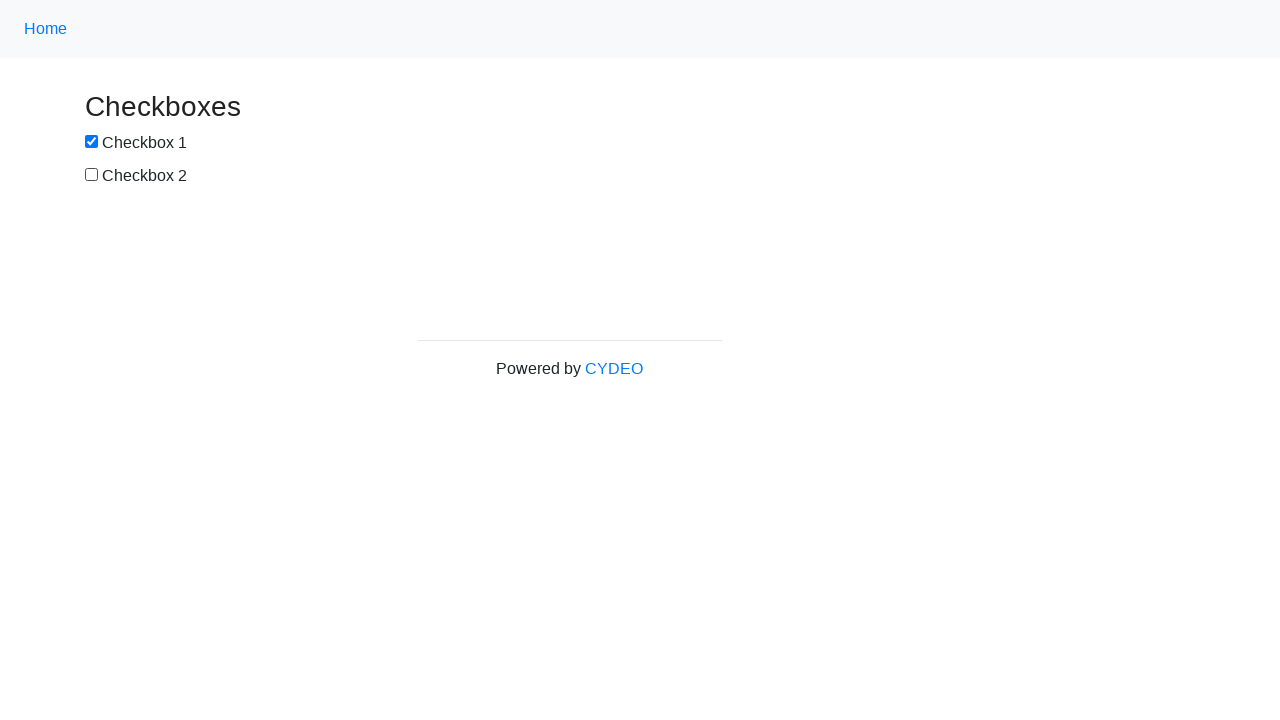

Checkbox1 is already selected
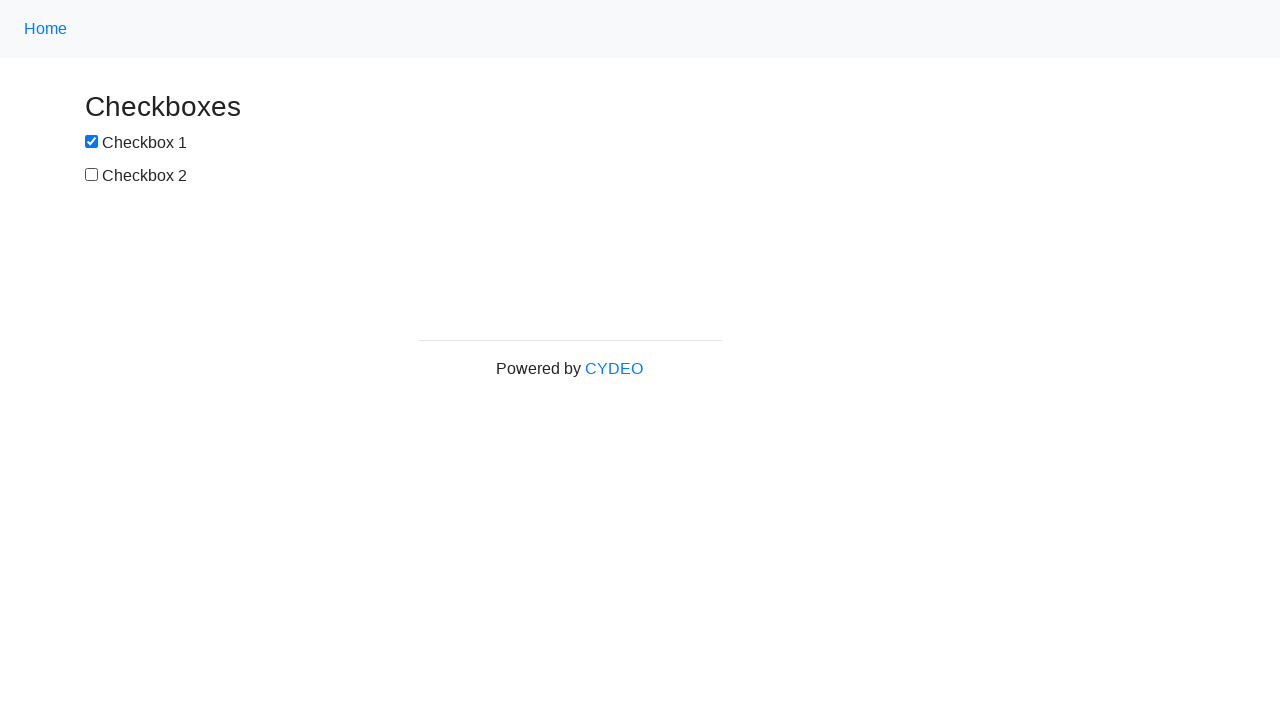

Checkbox2 is not checked, clicking to select
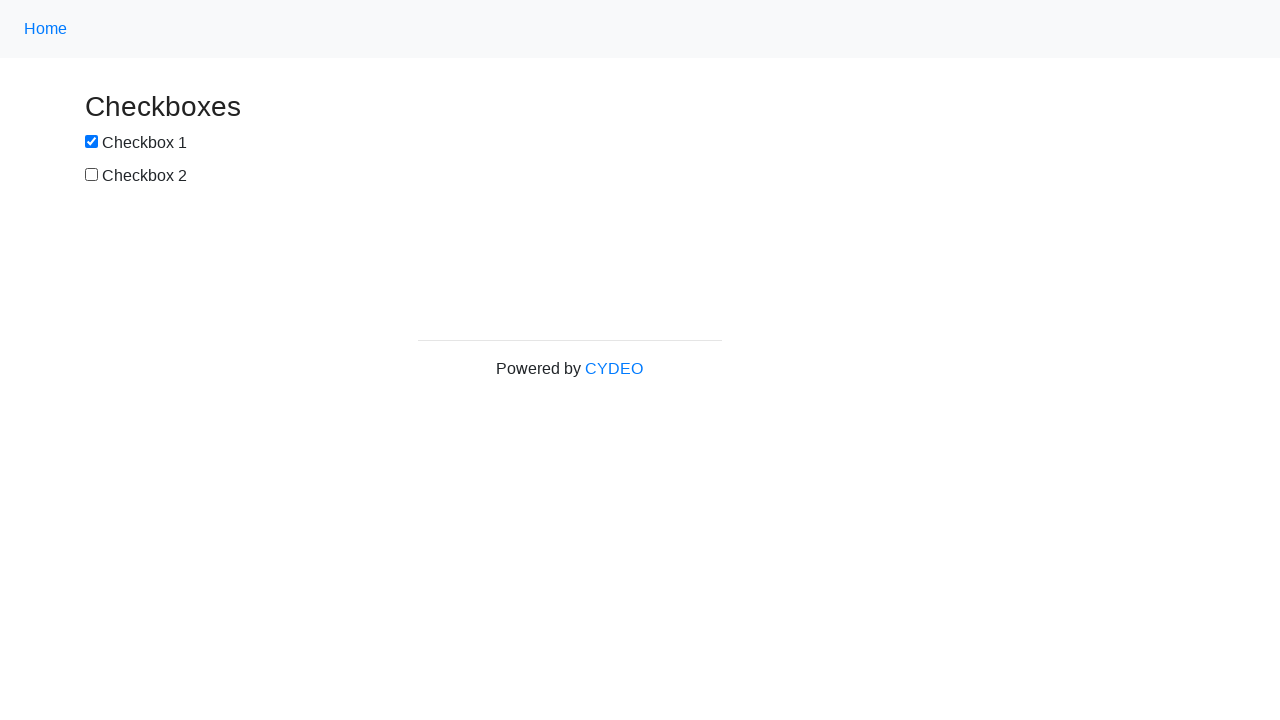

Clicked checkbox2 to ensure it is selected at (92, 175) on #box2
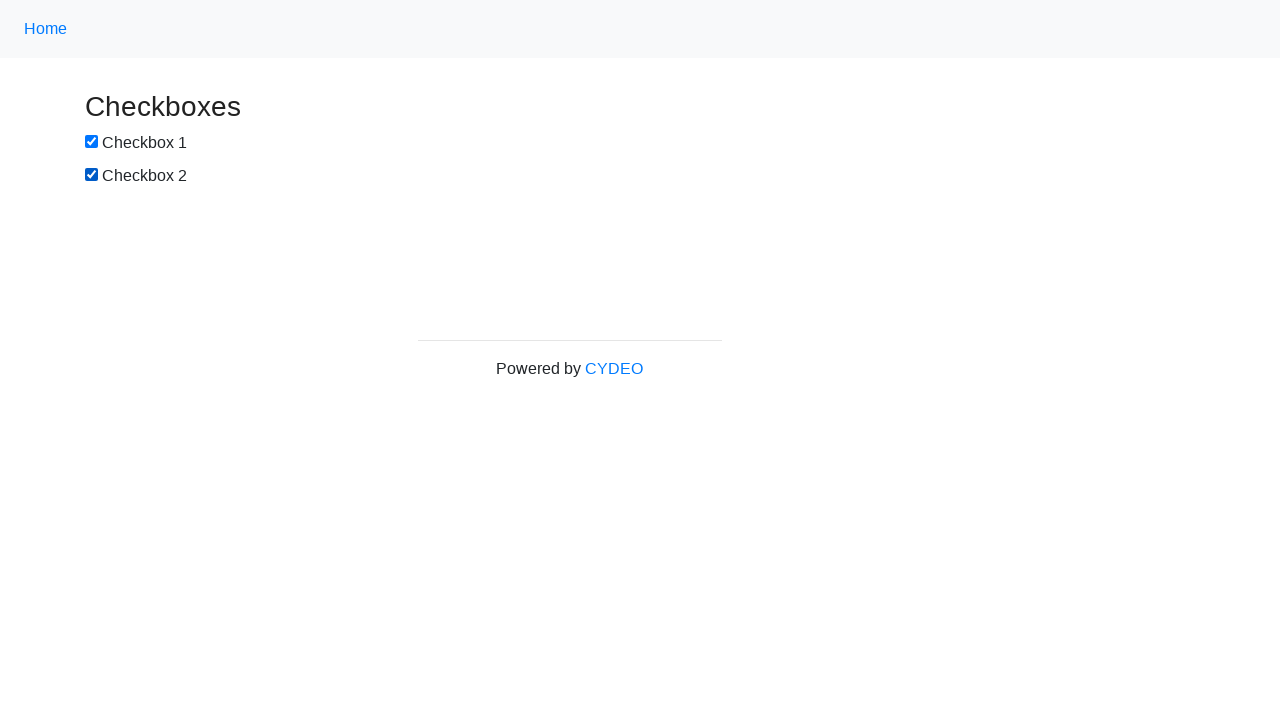

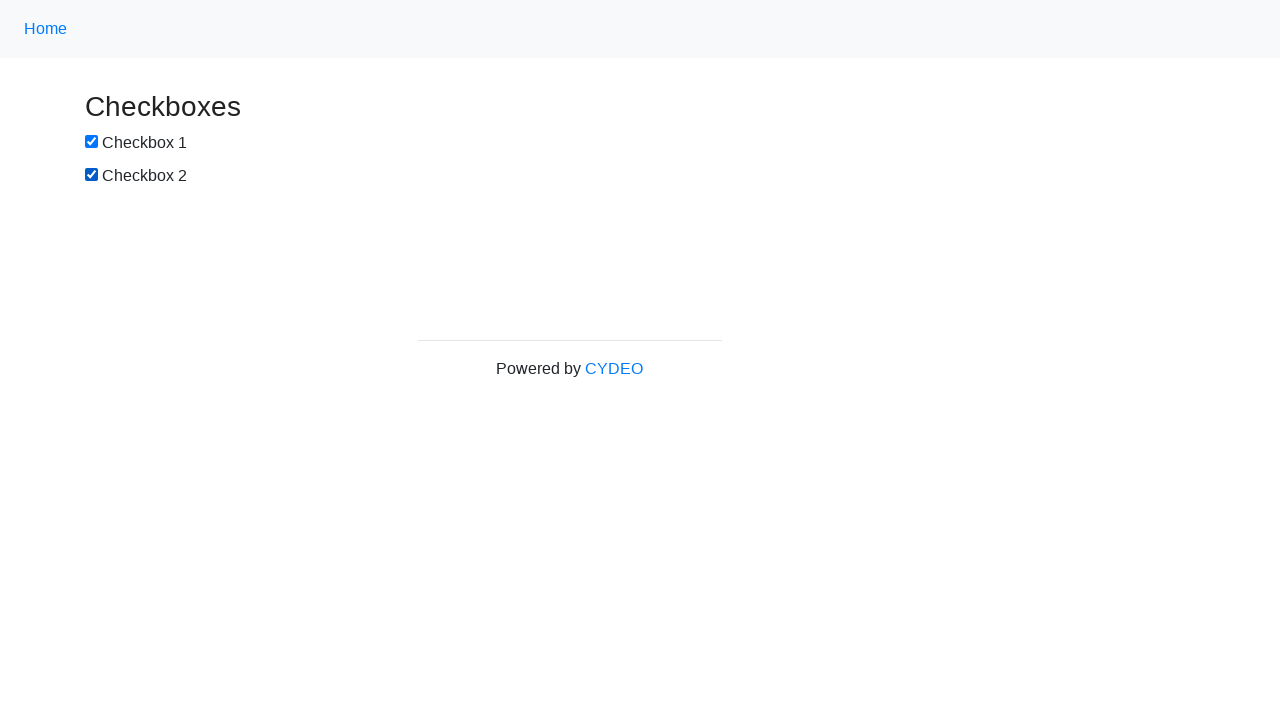